Tests show/hide functionality by entering text in a field, hiding it, then showing it again

Starting URL: https://rahulshettyacademy.com/AutomationPractice/

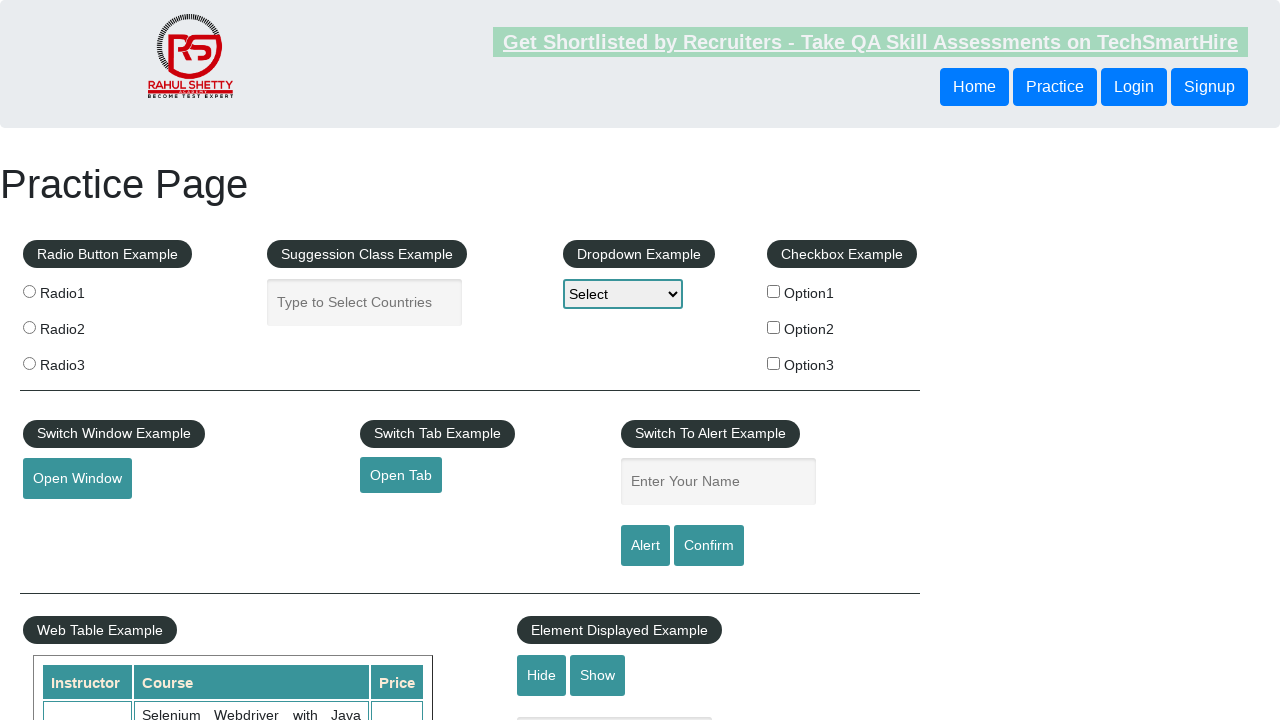

Scrolled down 500 pixels to view show/hide elements
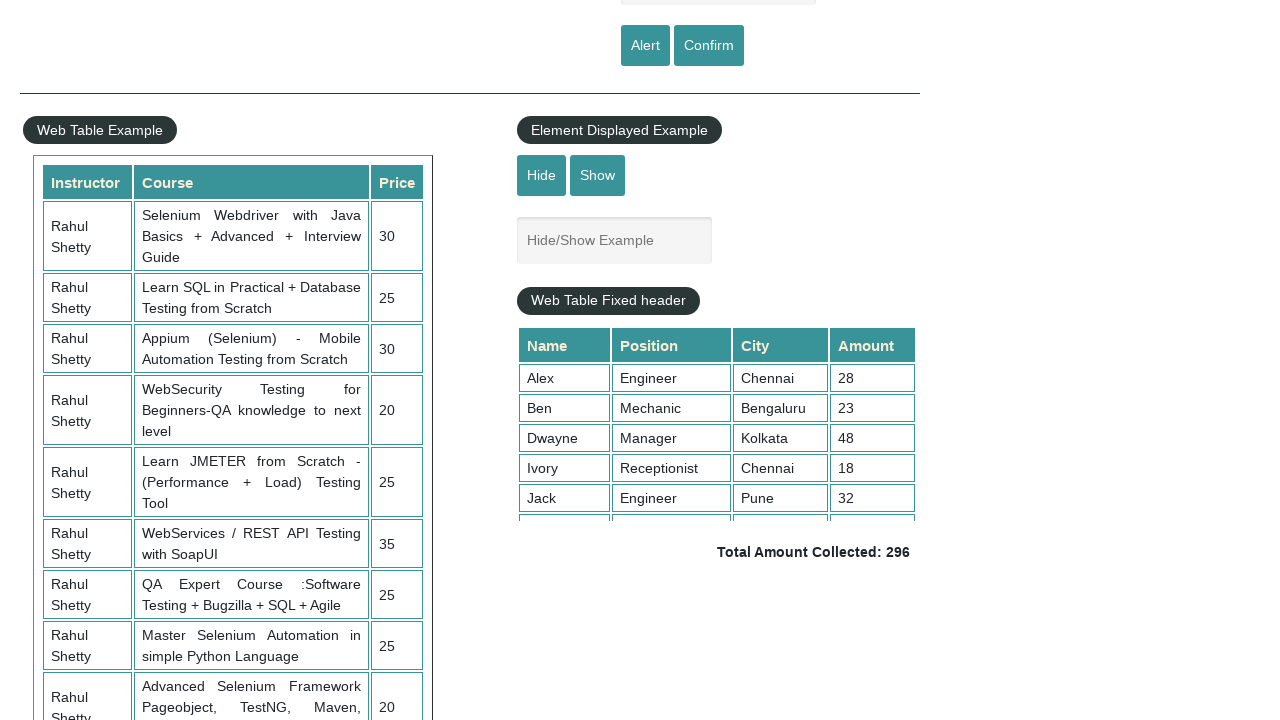

Entered 'YOGESHWAR' in the text field on #displayed-text
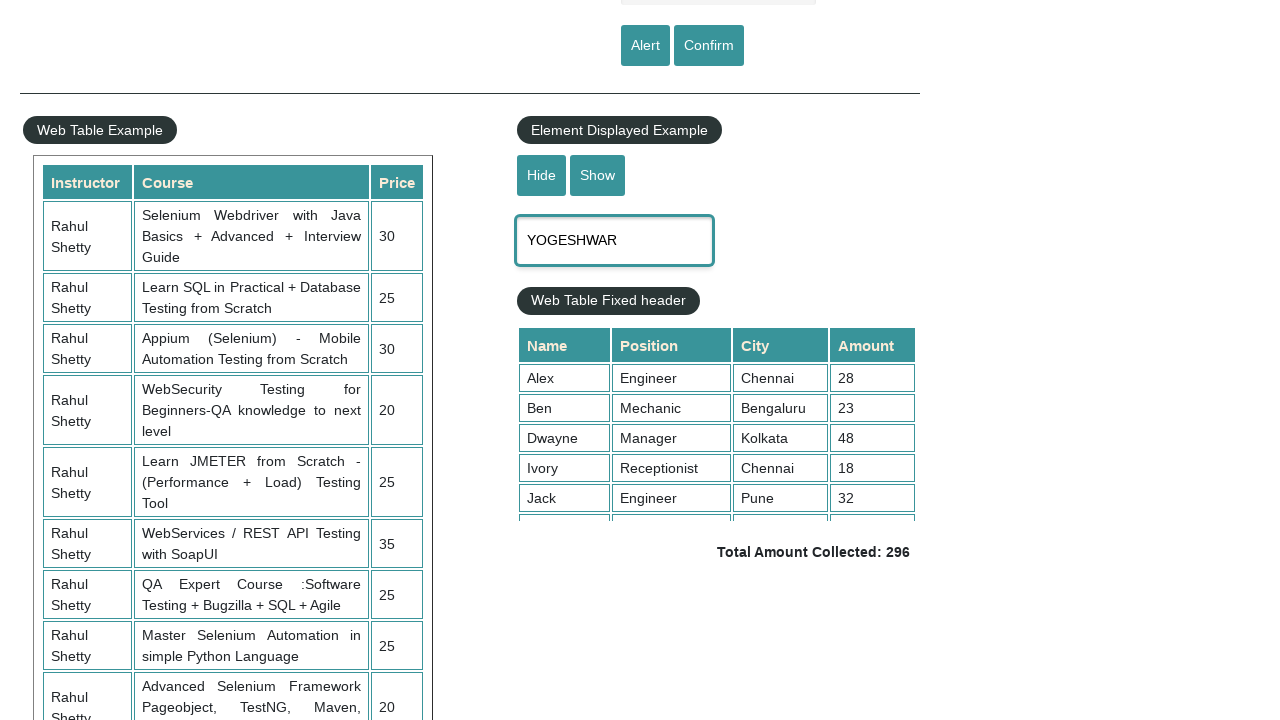

Clicked hide button to hide text field at (542, 175) on #hide-textbox
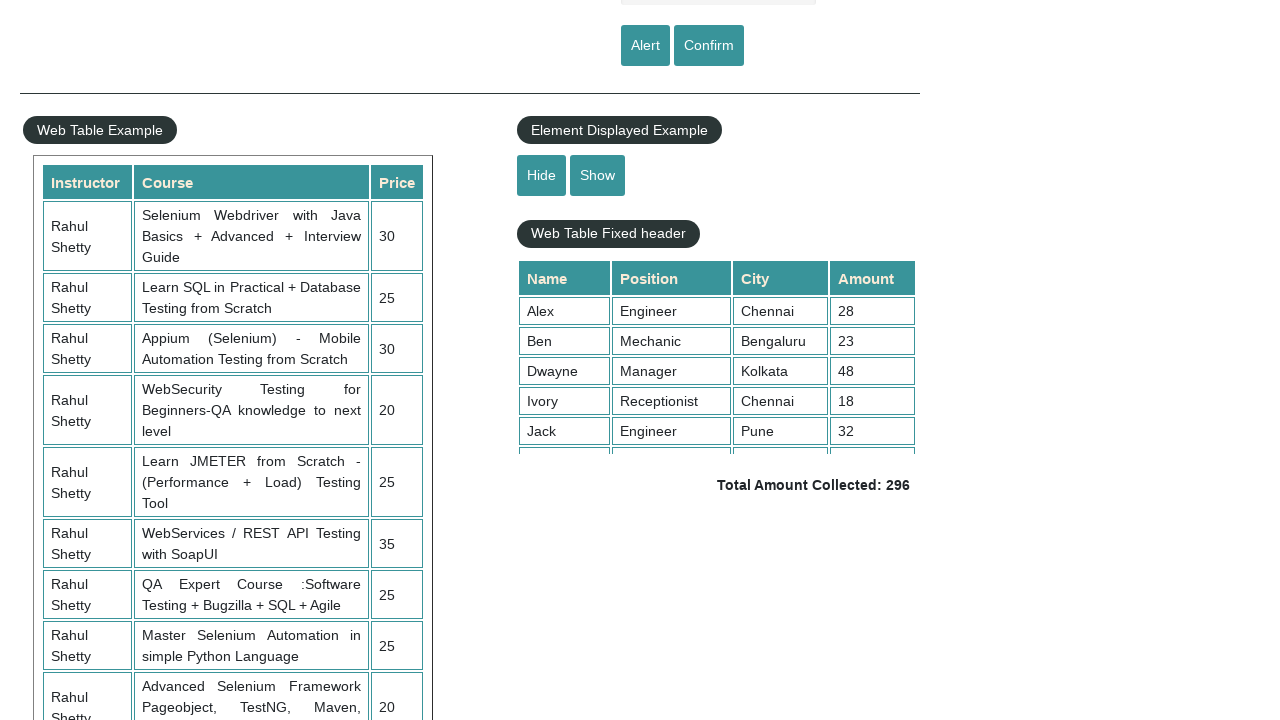

Verified text field is hidden
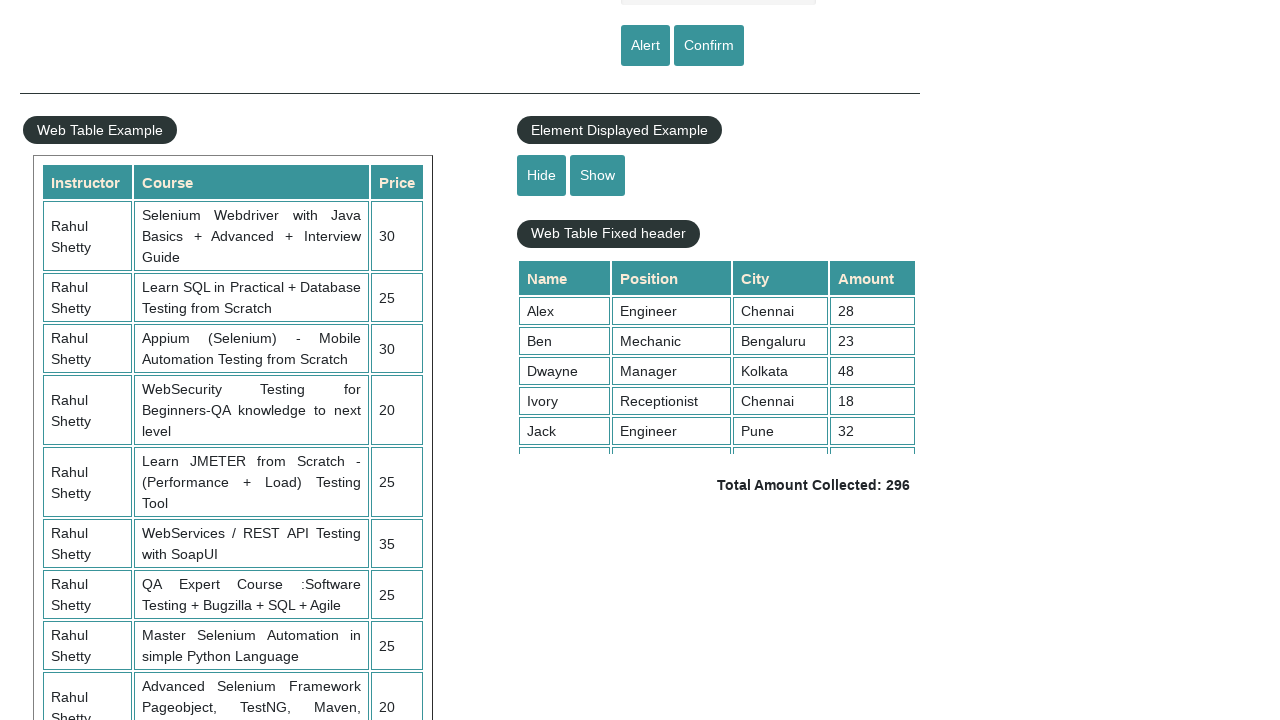

Clicked show button to reveal text field at (598, 175) on #show-textbox
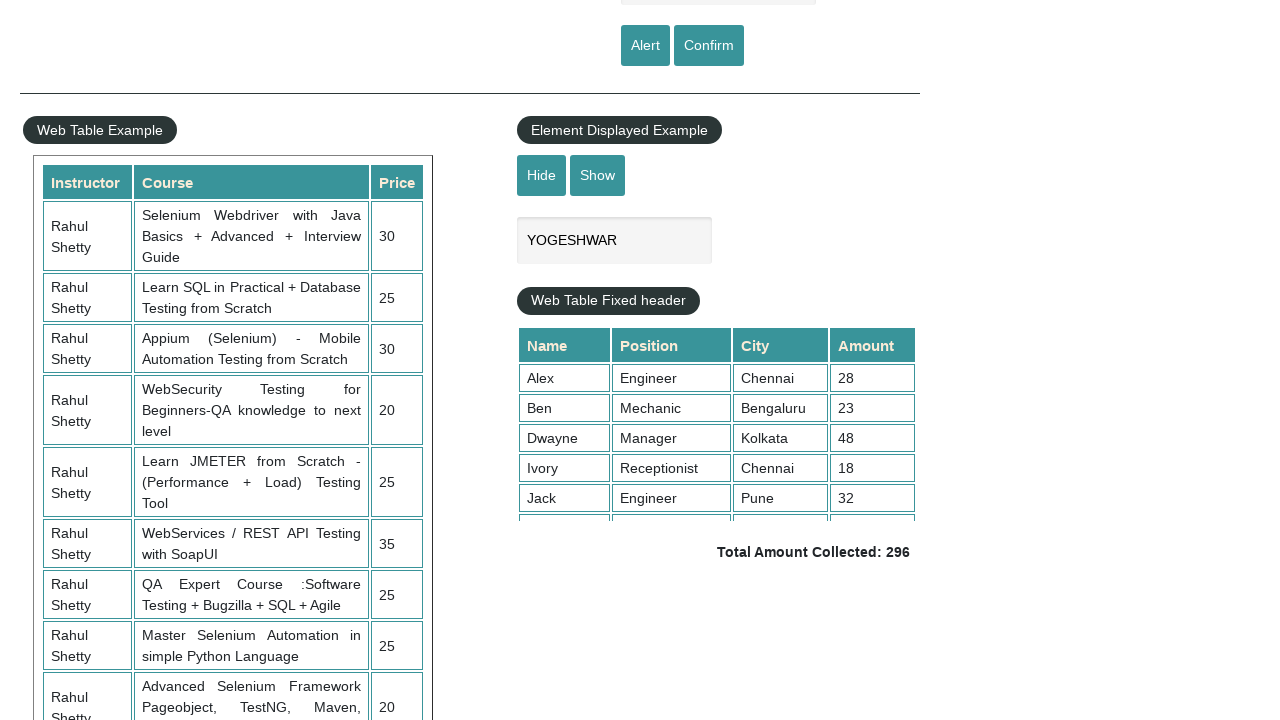

Verified text field is visible again with entered text
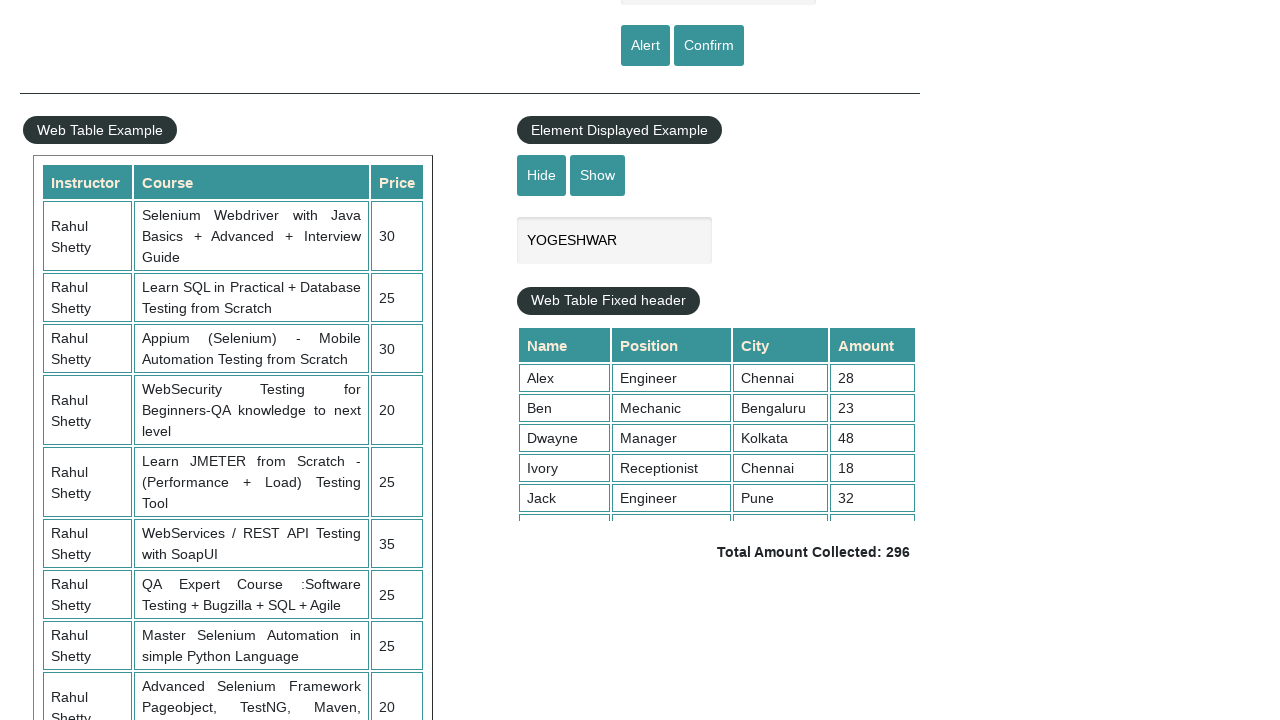

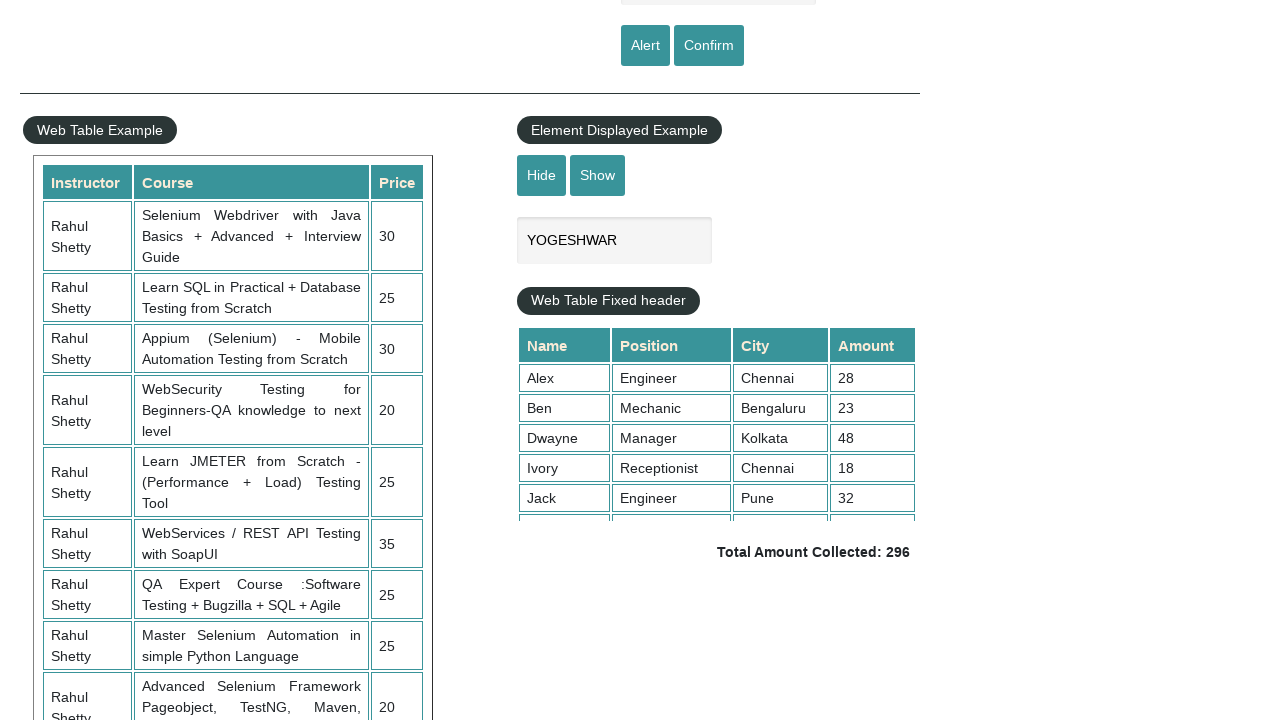